Tests checkbox functionality by clicking a checkbox, verifying it's selected, unchecking it, and counting total checkboxes on the page

Starting URL: https://rahulshettyacademy.com/AutomationPractice/

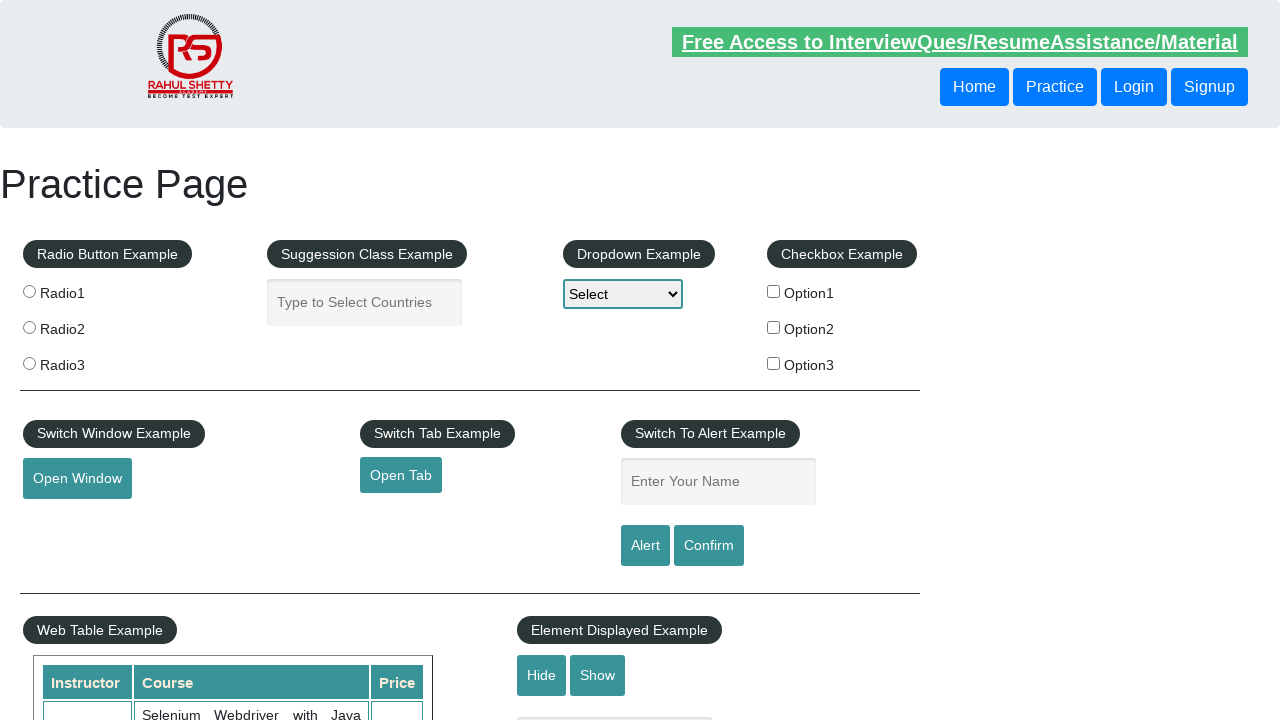

Clicked the first checkbox to select it at (774, 291) on #checkBoxOption1
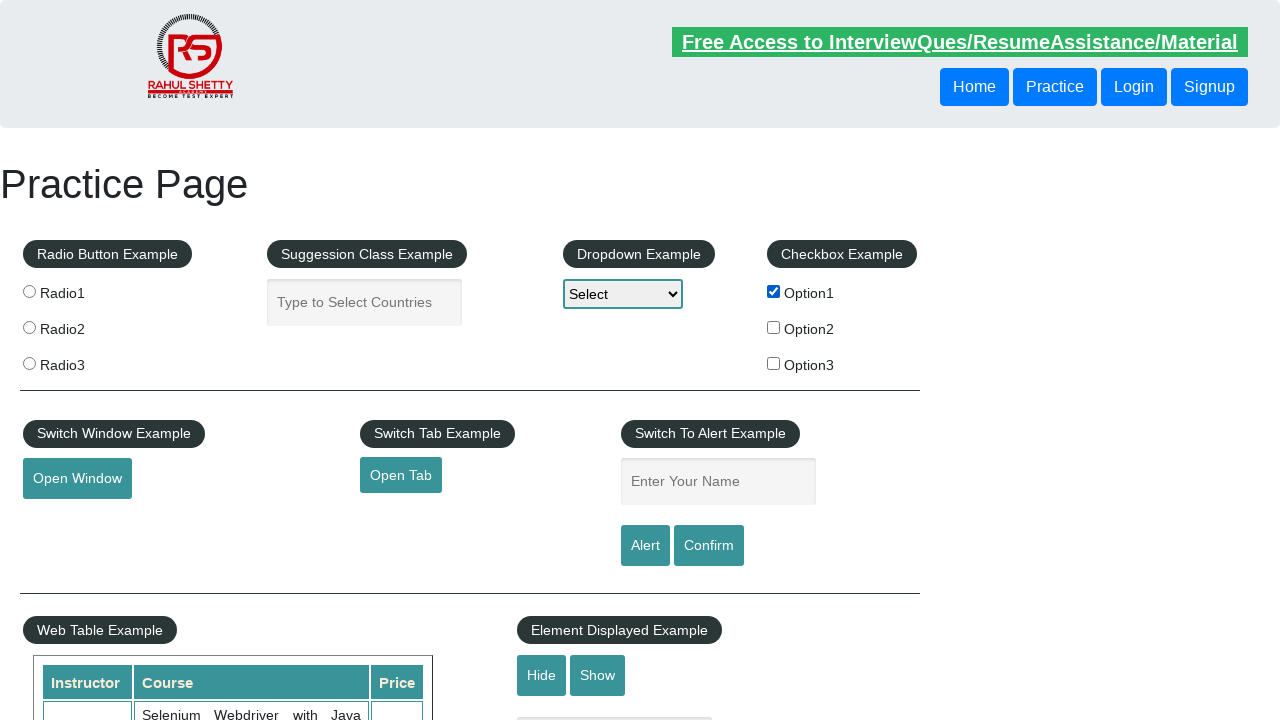

Verified that the first checkbox is selected
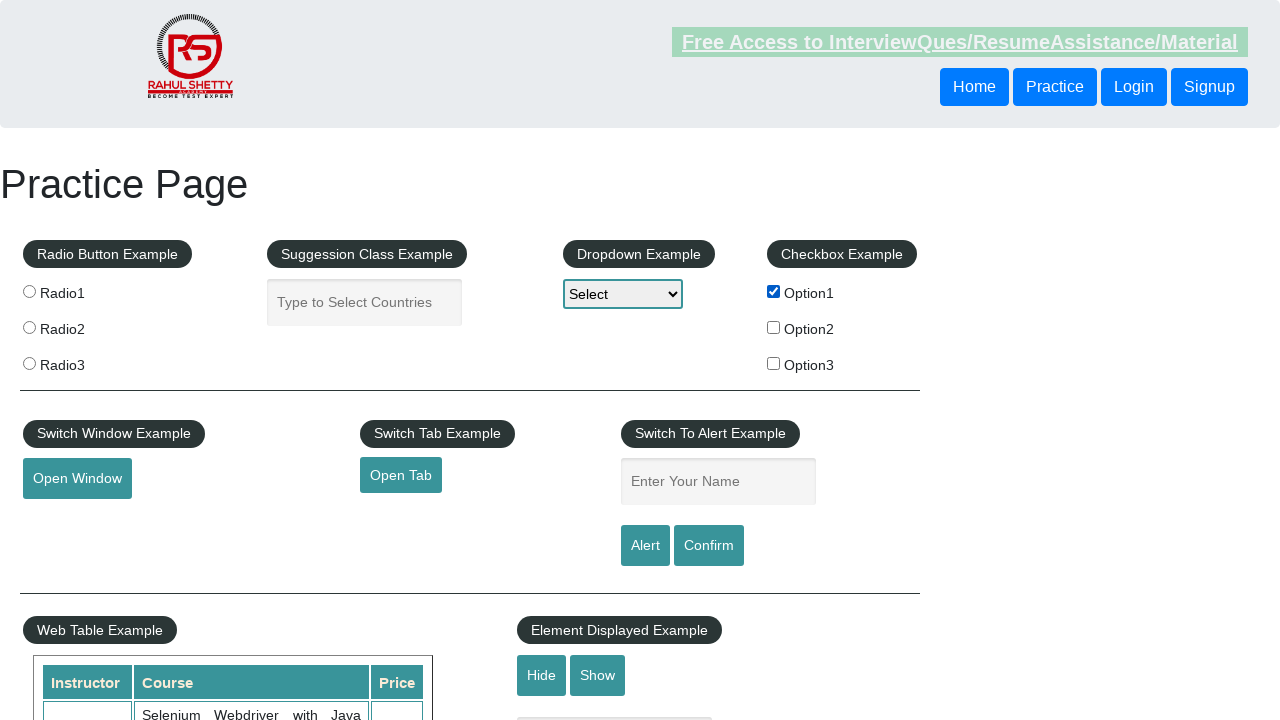

Clicked the first checkbox again to unselect it at (774, 291) on #checkBoxOption1
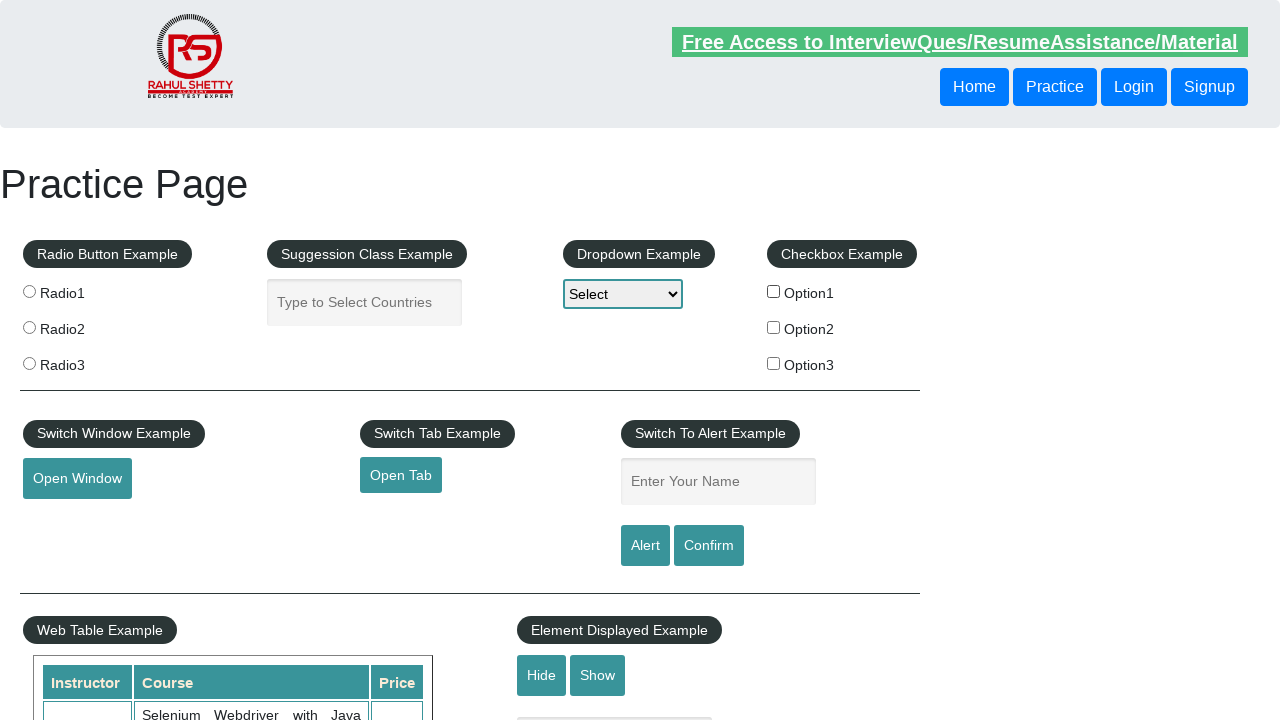

Verified that the first checkbox is now unselected
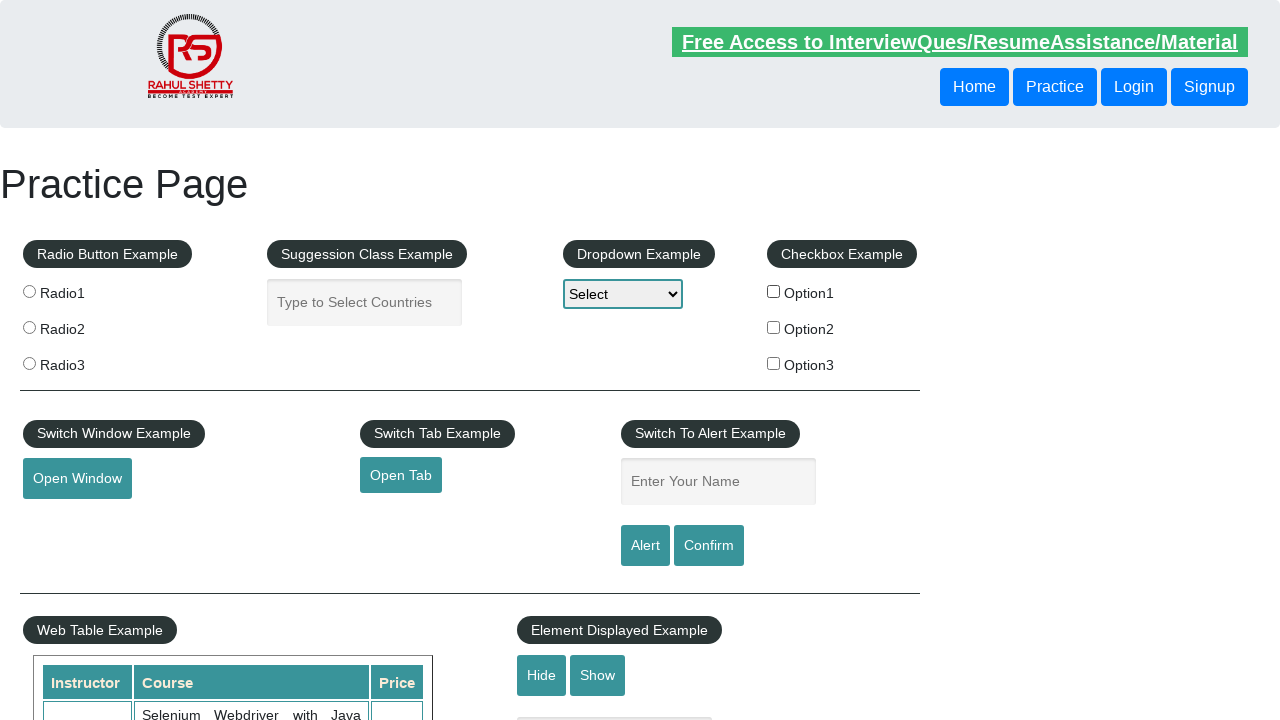

Counted total checkboxes on the page: 3
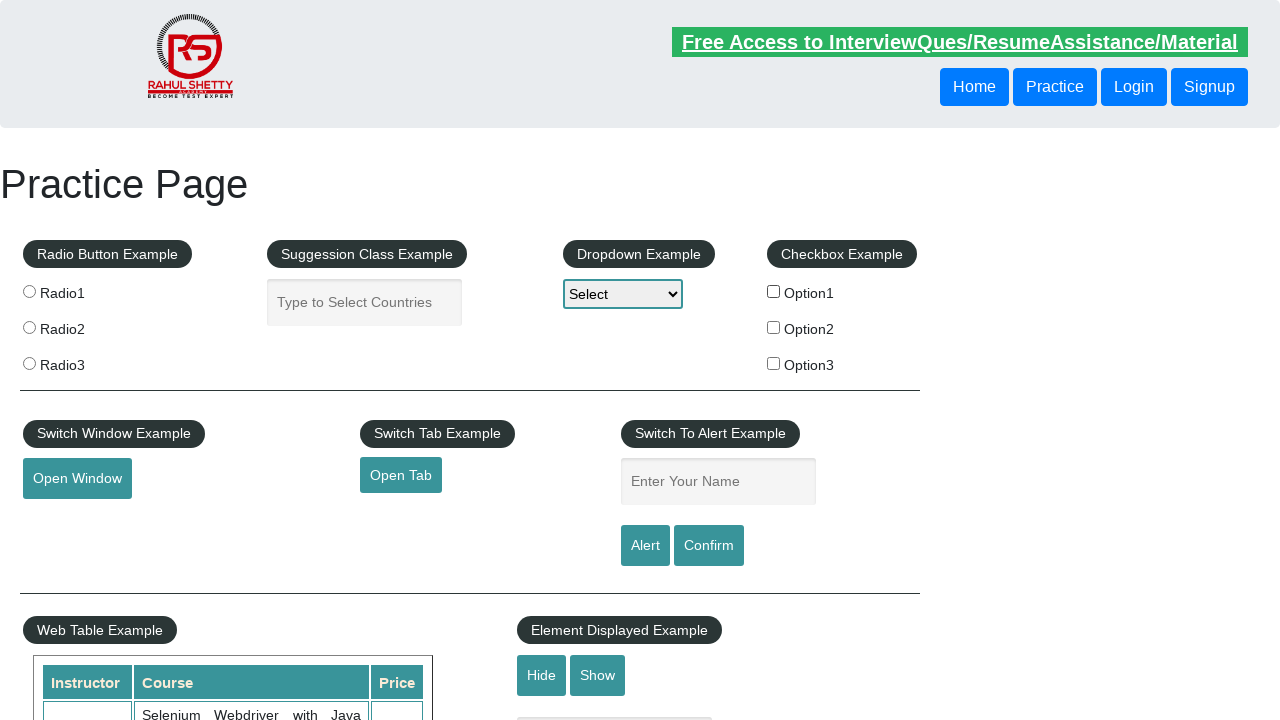

Printed checkbox count: 3
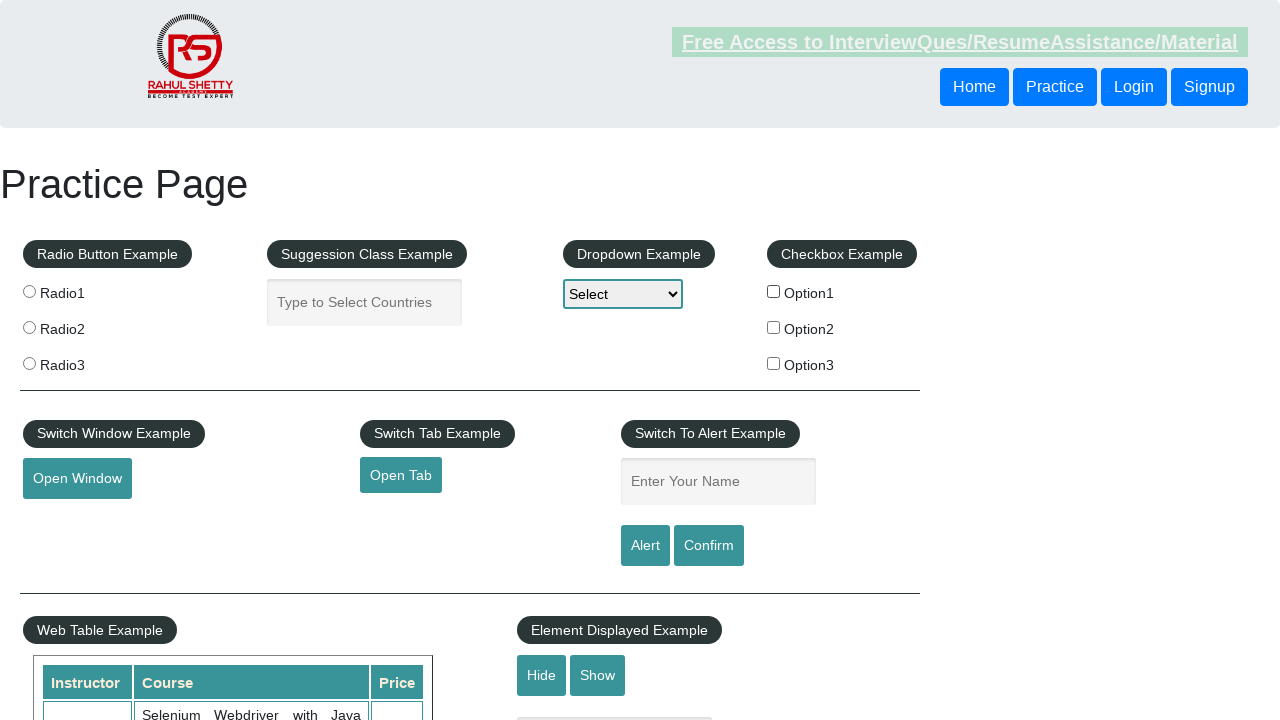

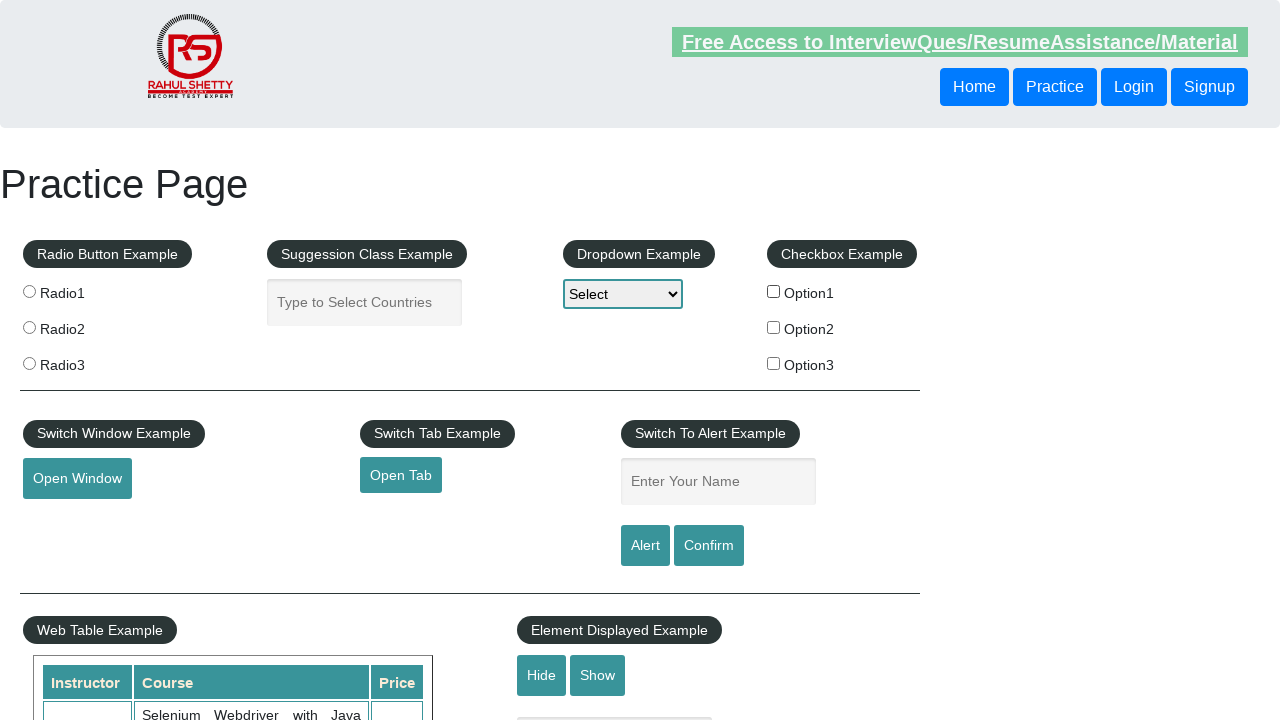